Tests explicit wait functionality by clicking a button that triggers delayed element visibility, then interacting with the newly visible element

Starting URL: https://www.hyrtutorials.com/p/waits-demo.html

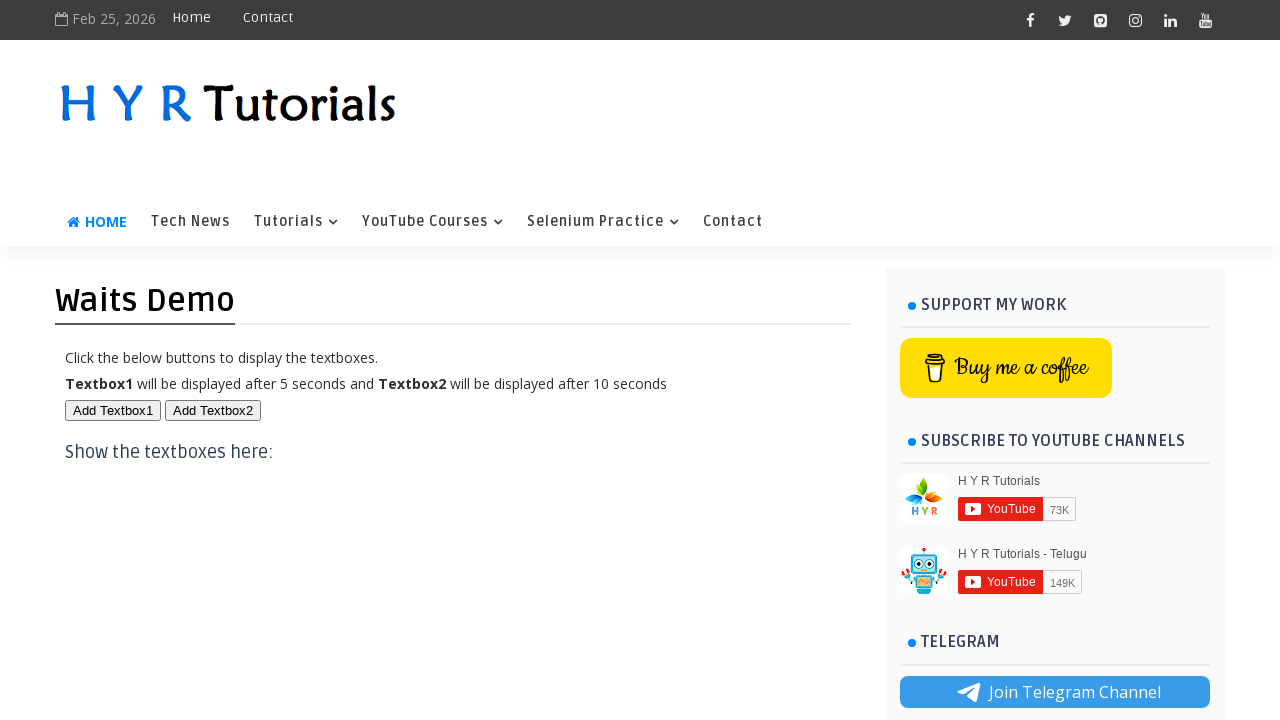

Clicked button to trigger delayed element visibility at (113, 410) on #btn1
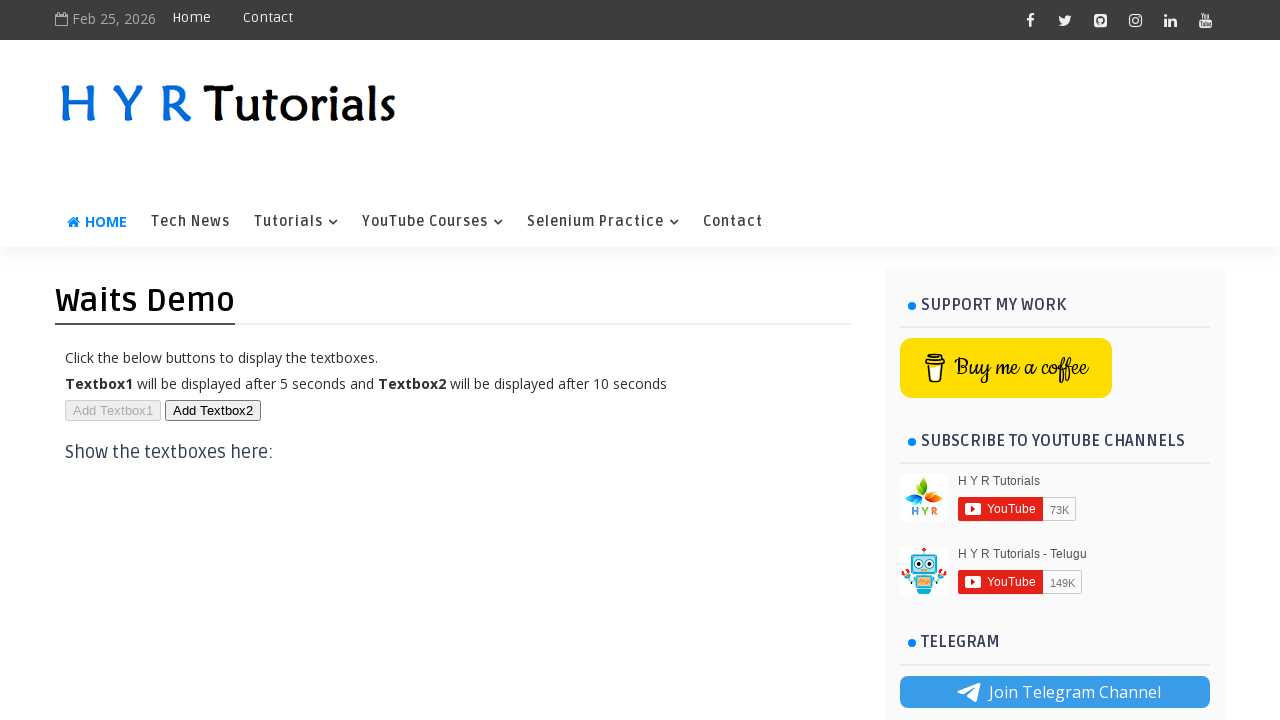

Waited for text input element to become visible after delay
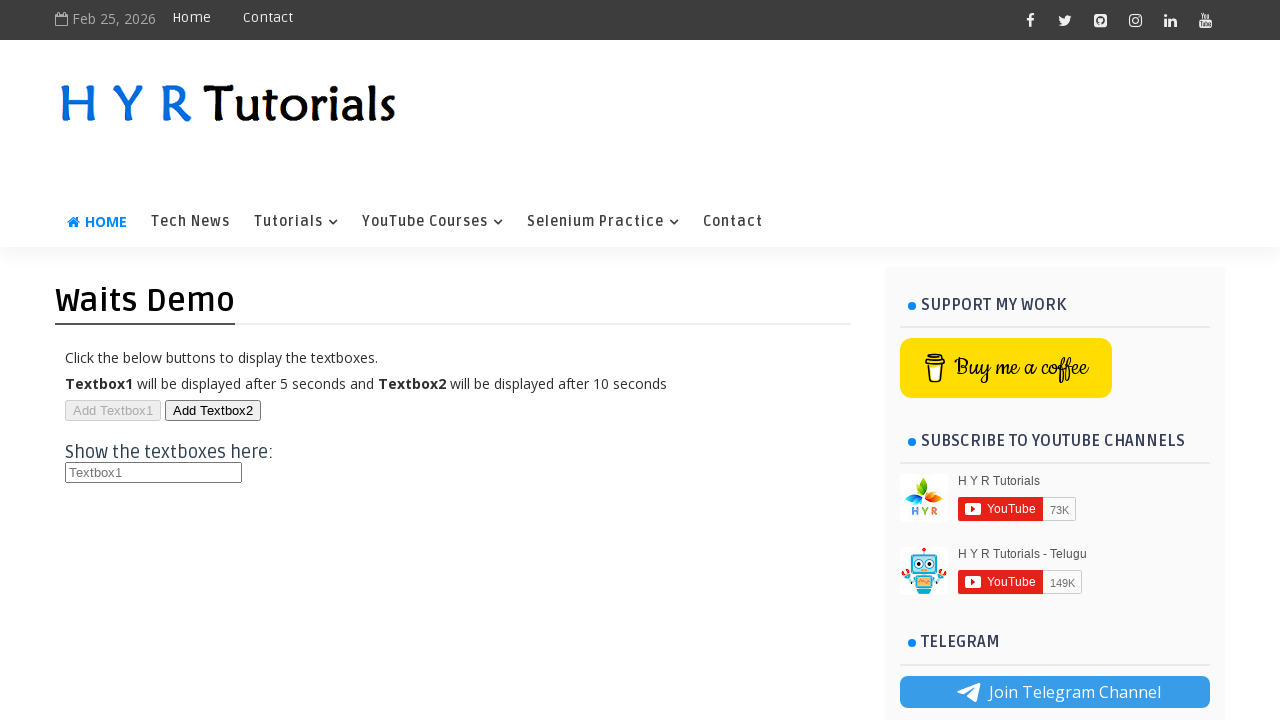

Filled the now-visible text input field with 'hello' on #txt1
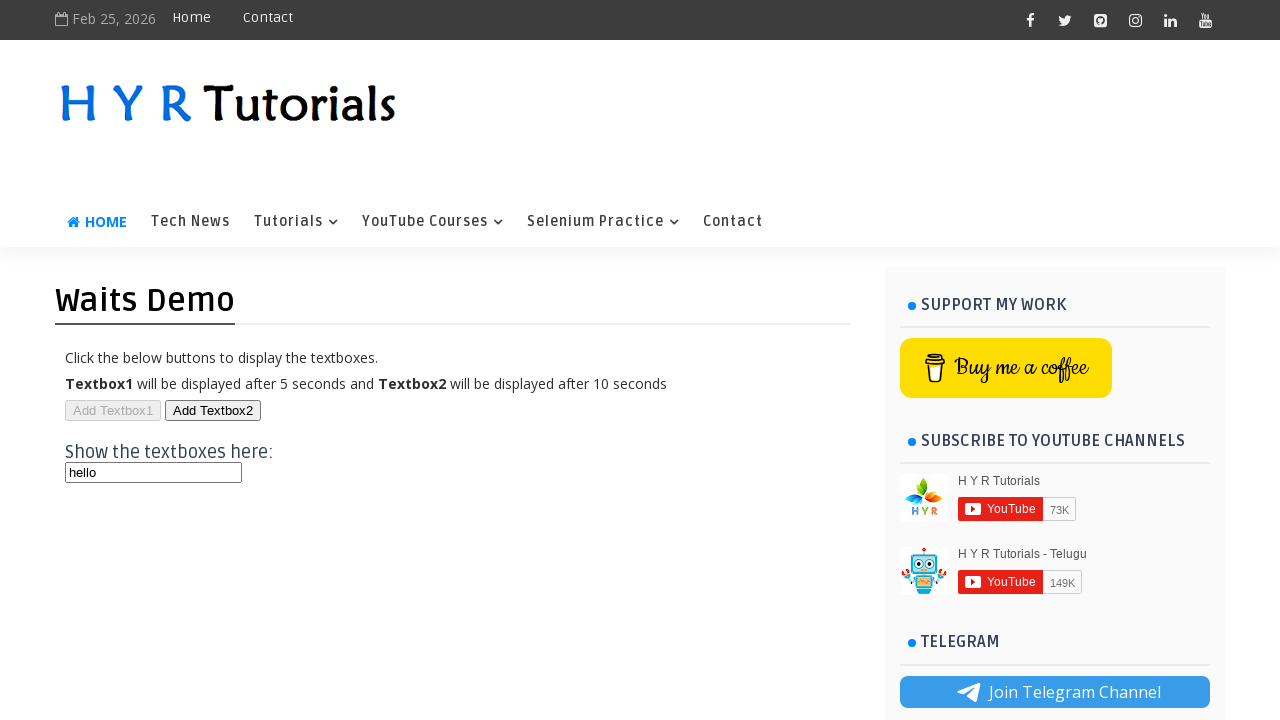

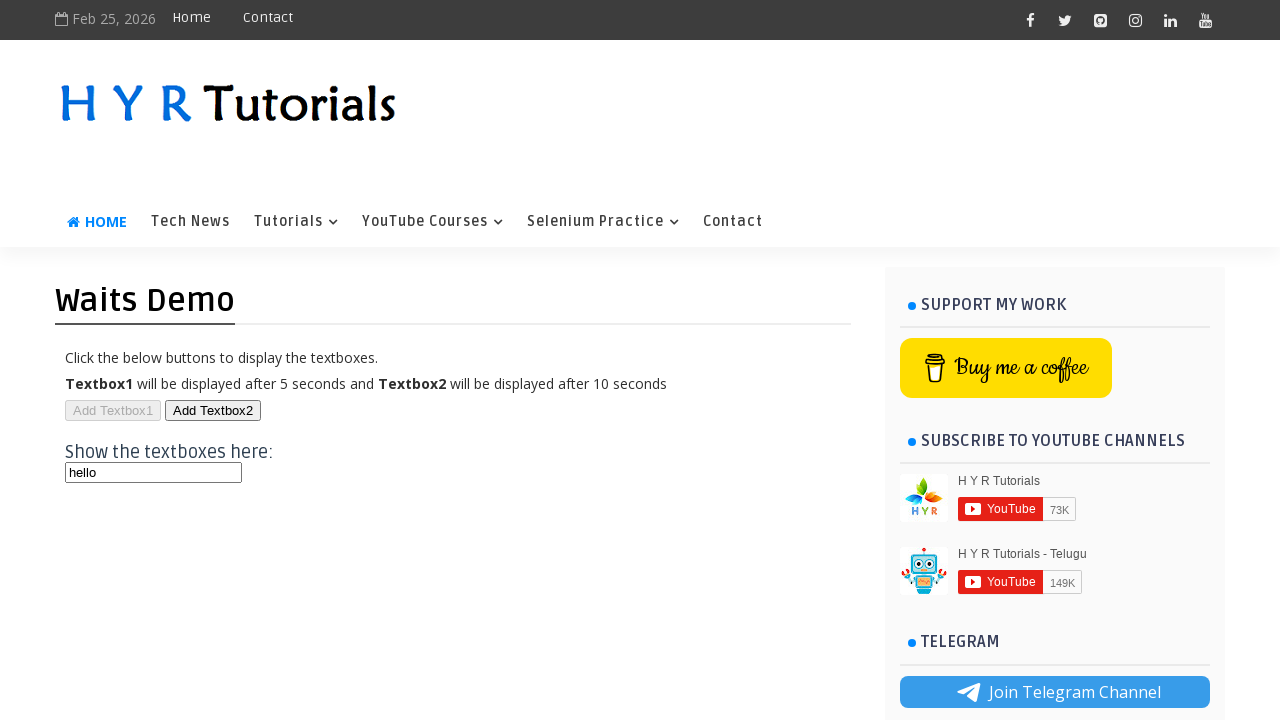